Tests marking individual items as complete by checking their checkboxes

Starting URL: https://demo.playwright.dev/todomvc

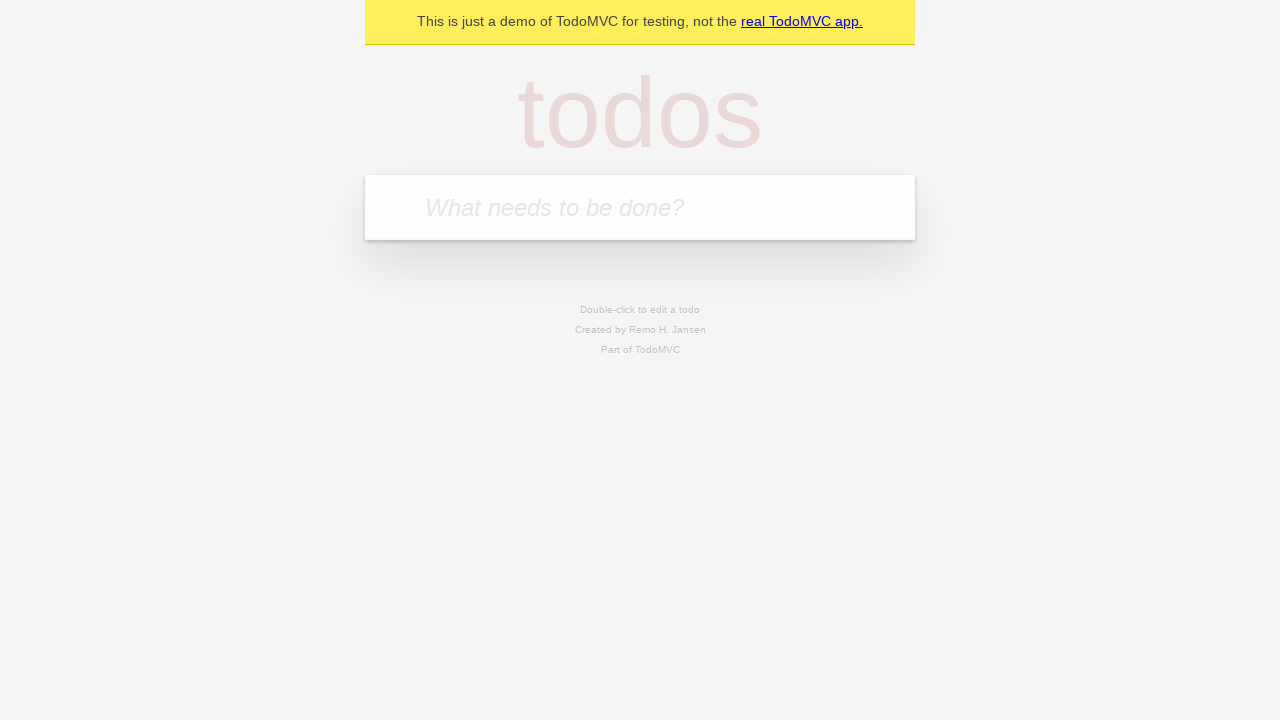

Filled todo input with 'buy some cheese' on internal:attr=[placeholder="What needs to be done?"i]
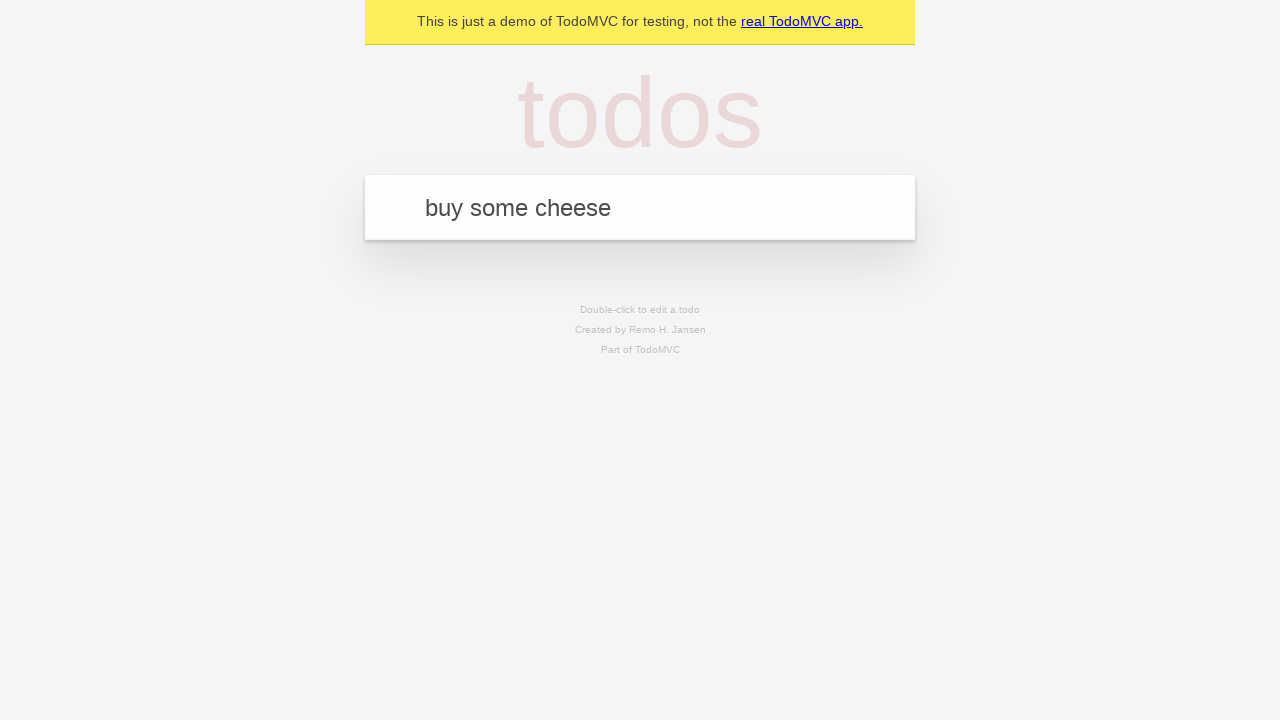

Pressed Enter to create first todo item on internal:attr=[placeholder="What needs to be done?"i]
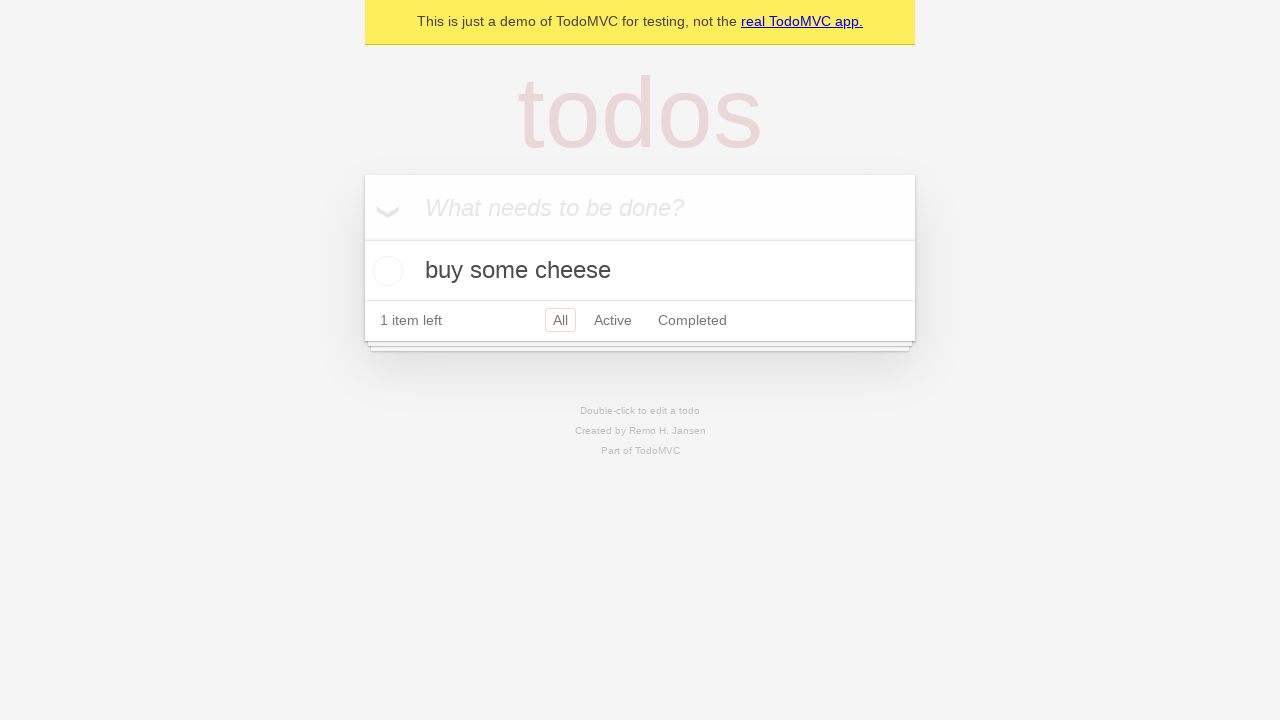

Filled todo input with 'feed the cat' on internal:attr=[placeholder="What needs to be done?"i]
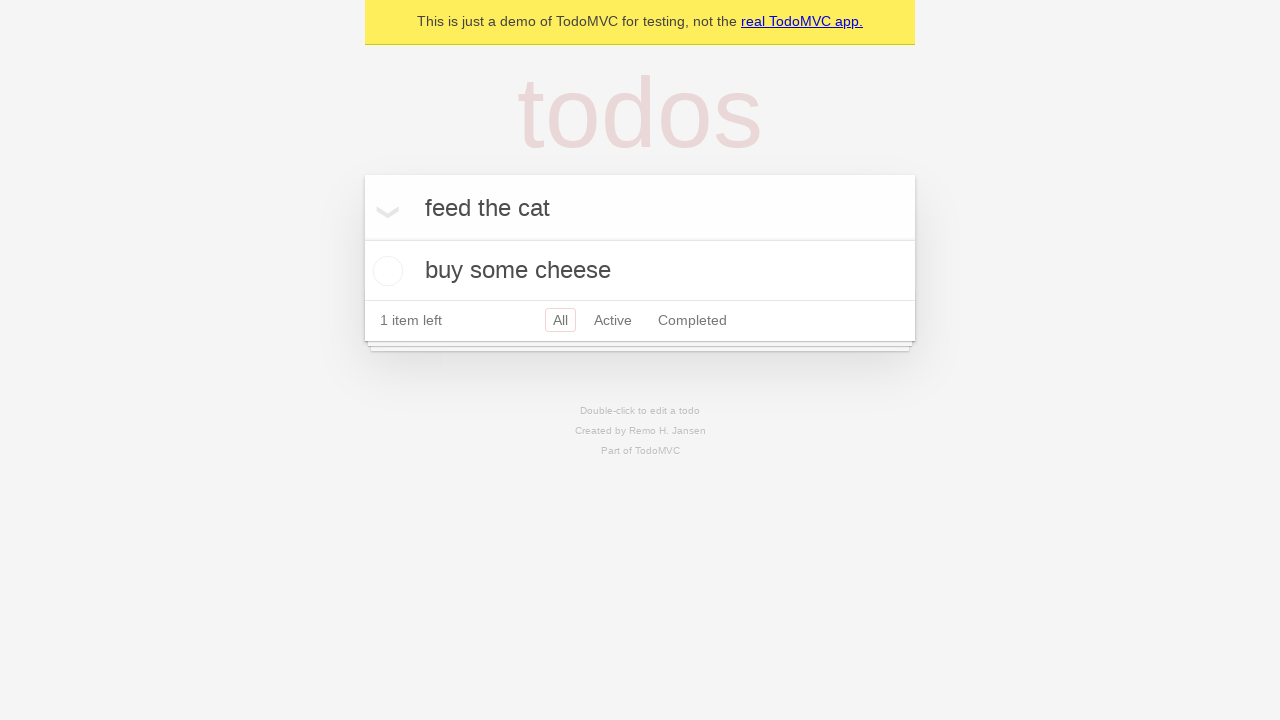

Pressed Enter to create second todo item on internal:attr=[placeholder="What needs to be done?"i]
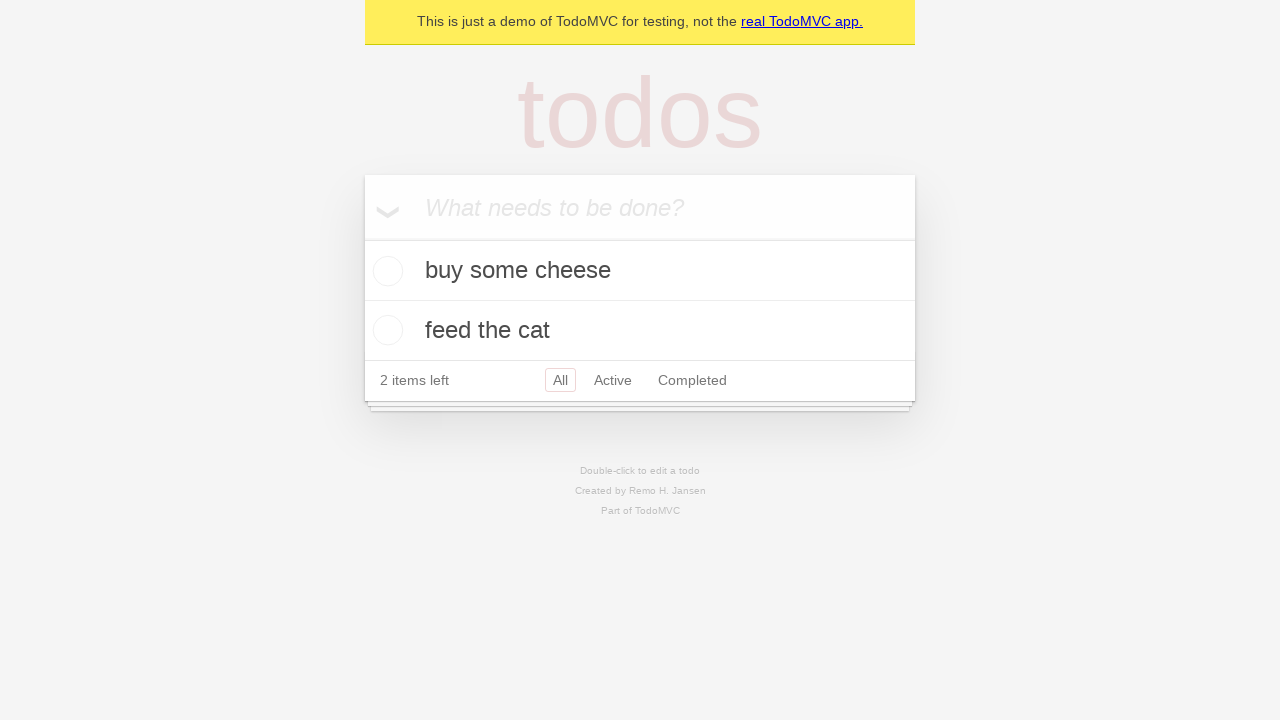

Checked checkbox for first todo item 'buy some cheese' at (385, 271) on internal:testid=[data-testid="todo-item"s] >> nth=0 >> internal:role=checkbox
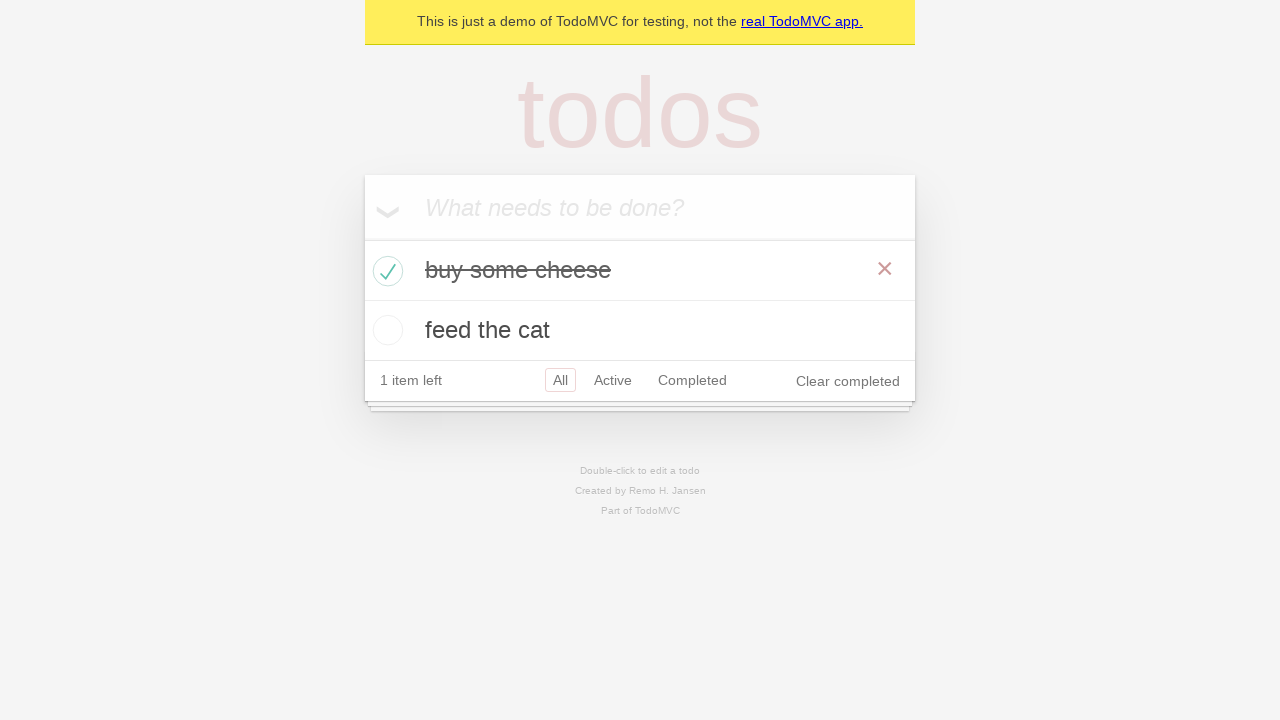

Checked checkbox for second todo item 'feed the cat' at (385, 330) on internal:testid=[data-testid="todo-item"s] >> nth=1 >> internal:role=checkbox
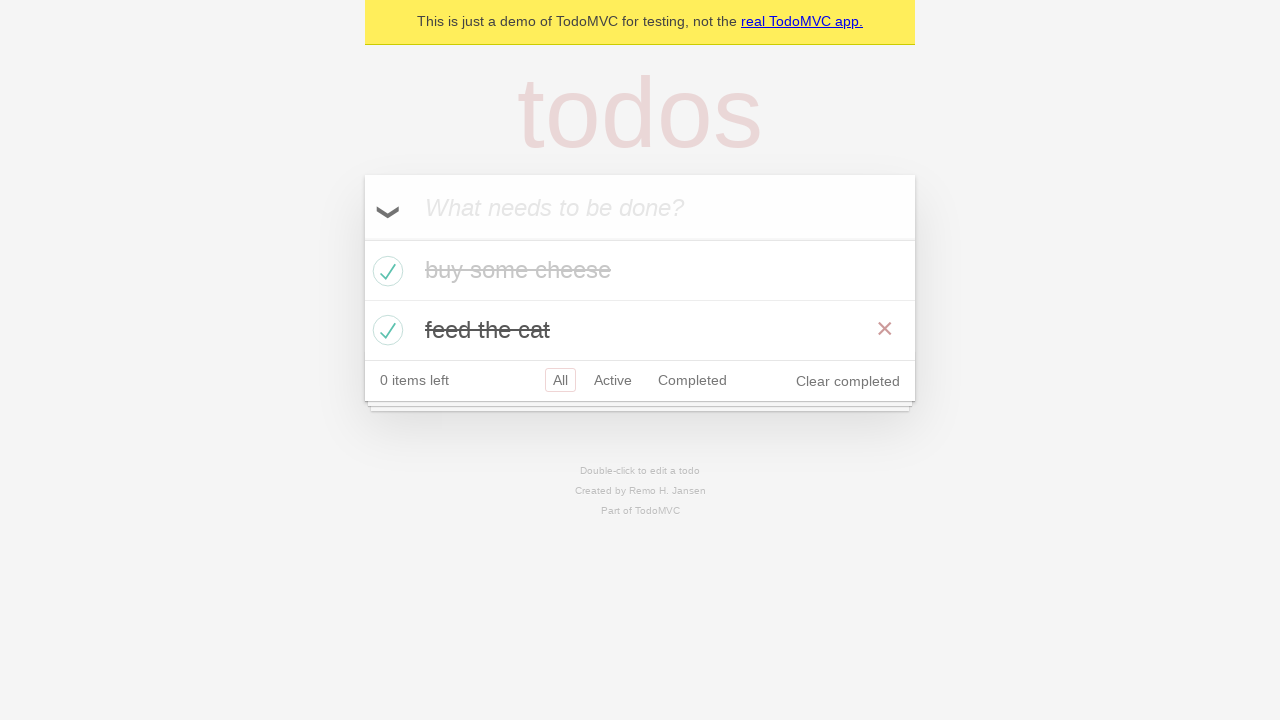

Waited 500ms for todo items to complete
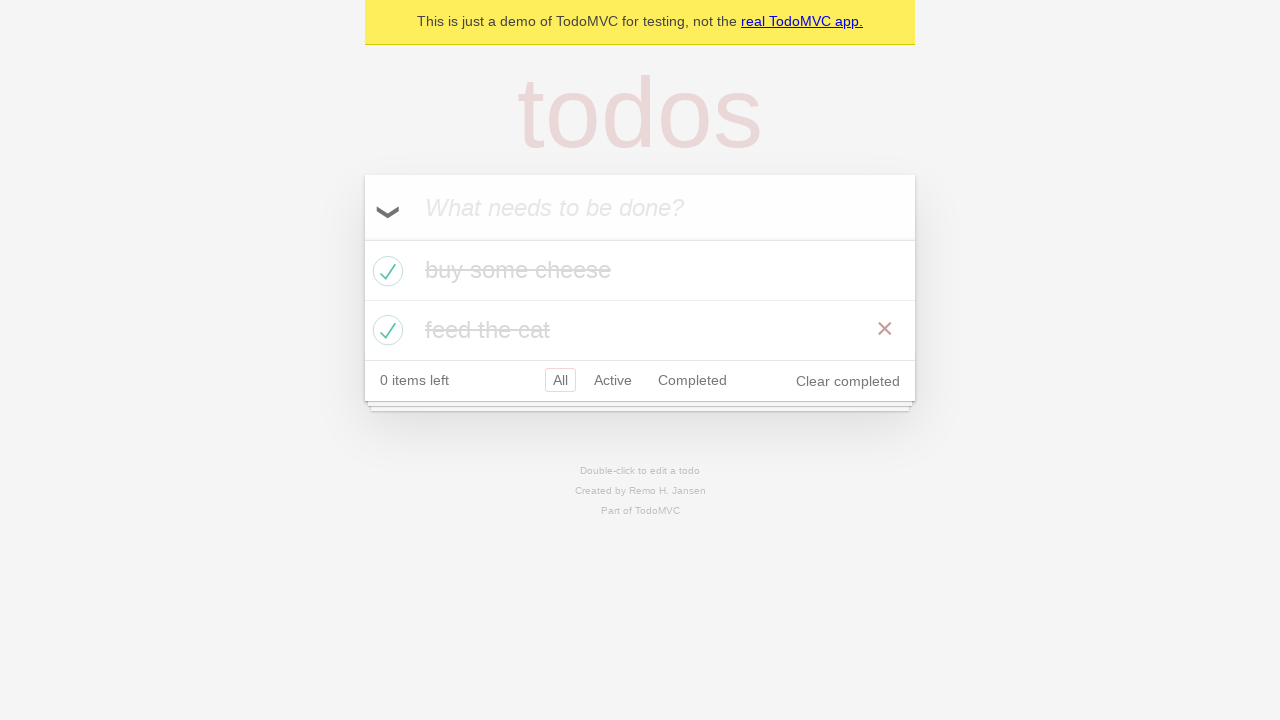

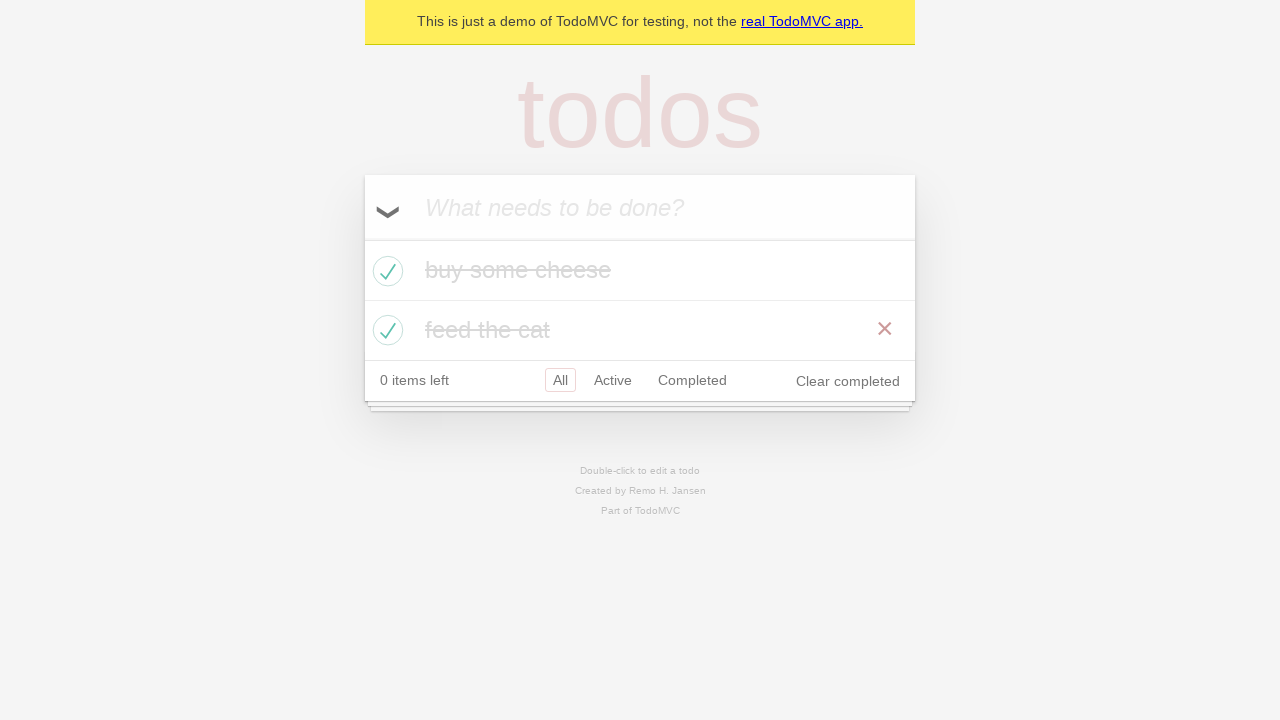